Adds a first todo item "Refit bedroom" and verifies it appears in the list

Starting URL: https://example.cypress.io/todo

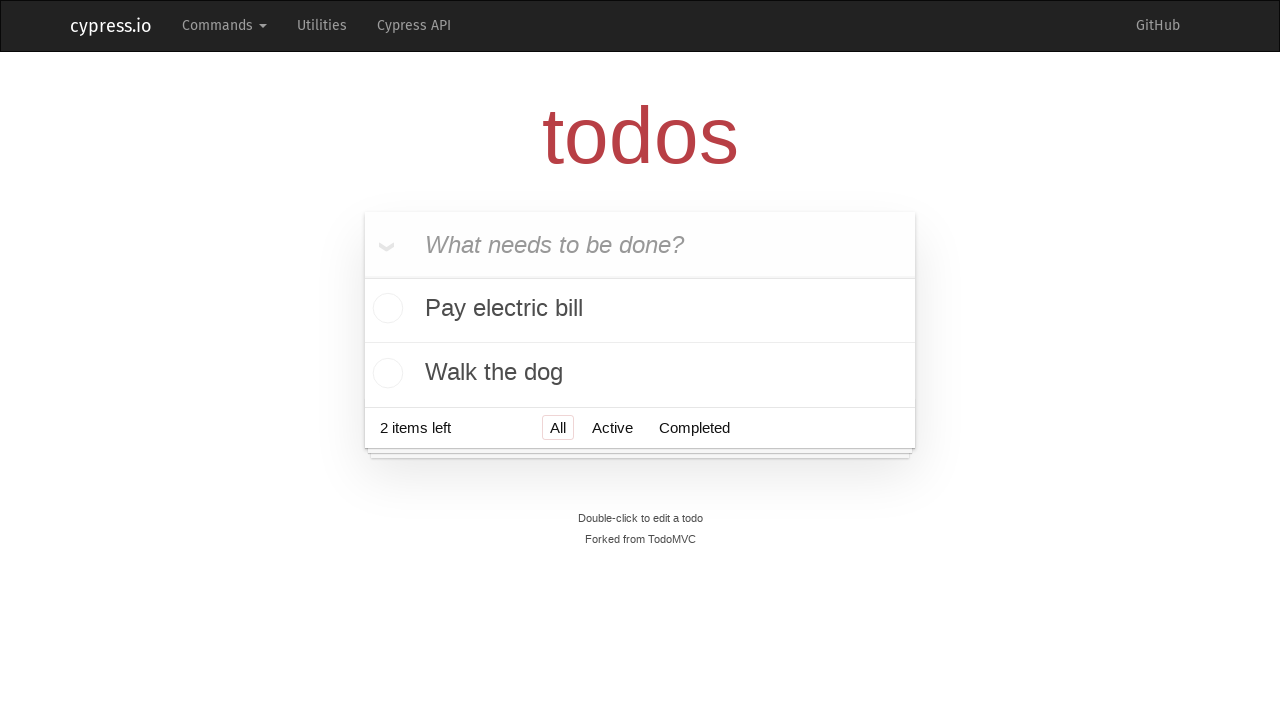

Filled new todo input with 'Refit bedroom' on .new-todo
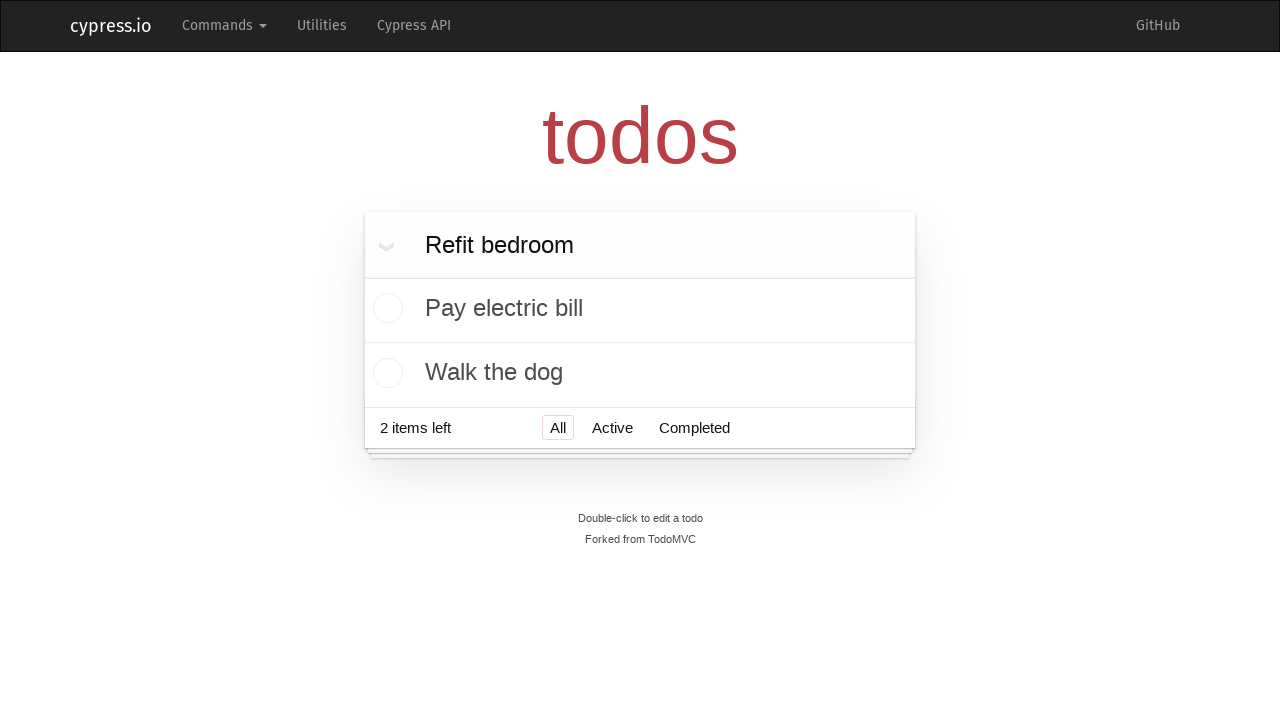

Pressed Enter to add todo item on .new-todo
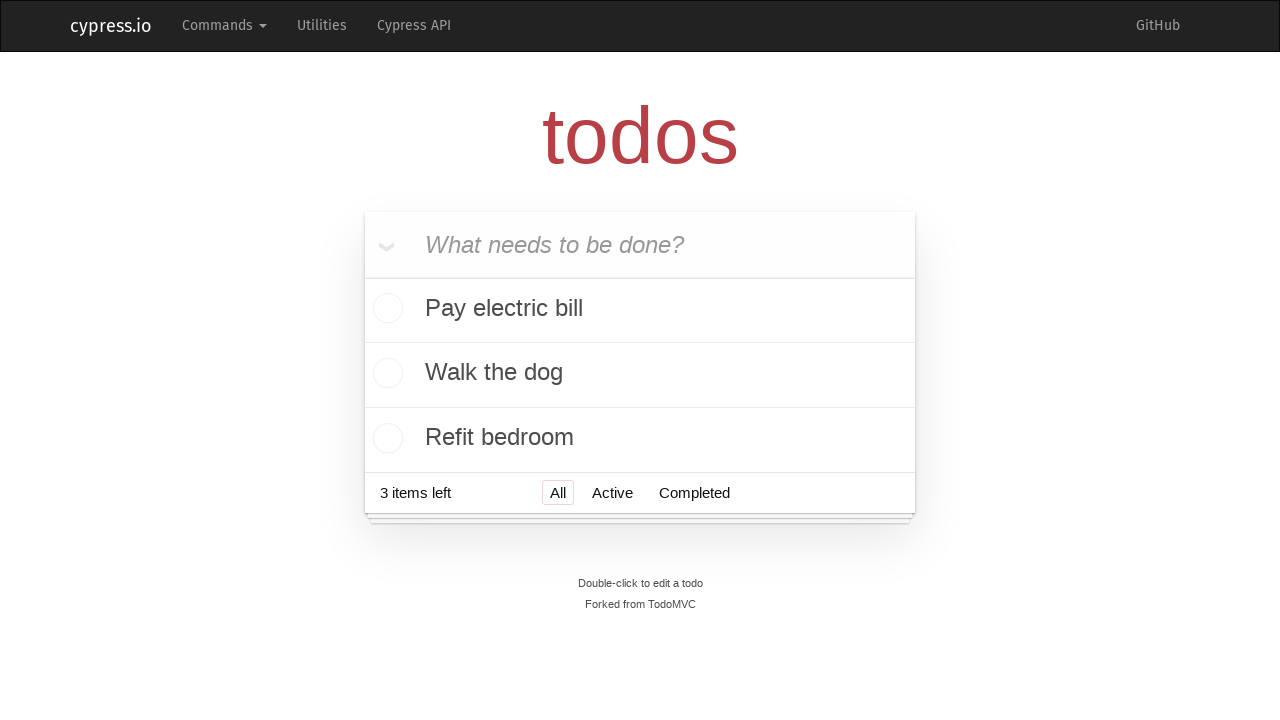

Verified 'Refit bedroom' todo item appears in the list
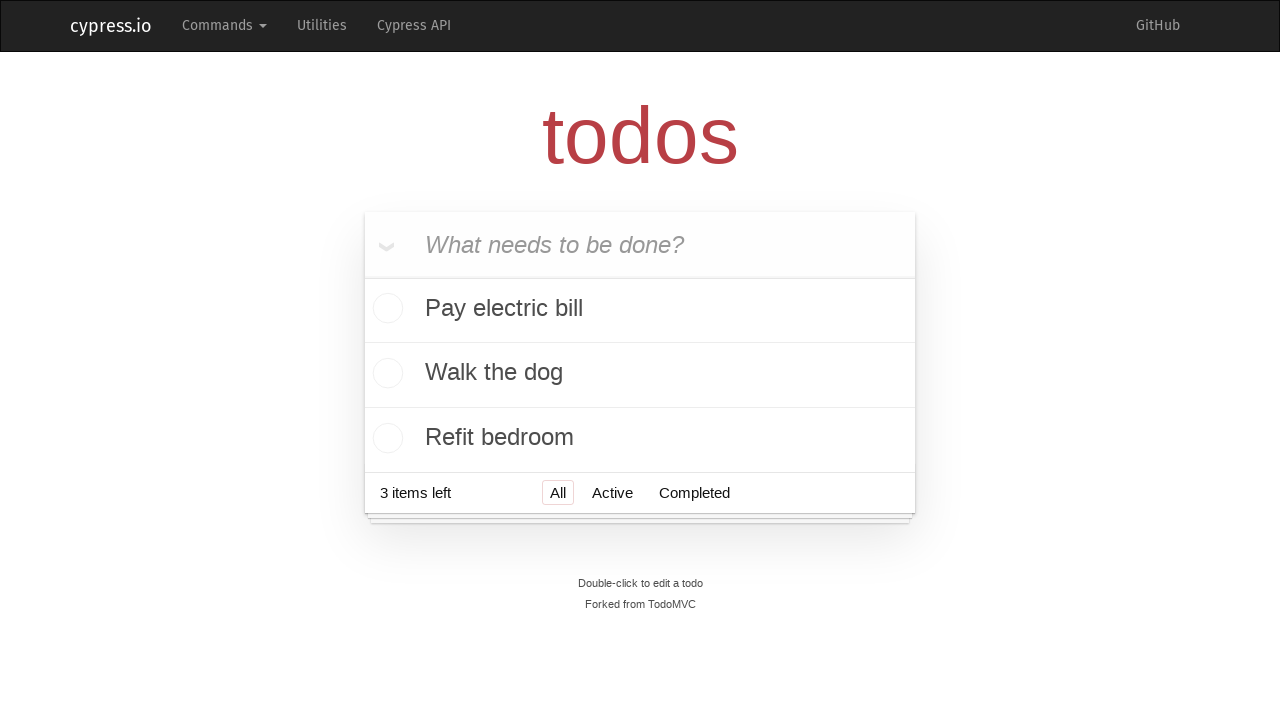

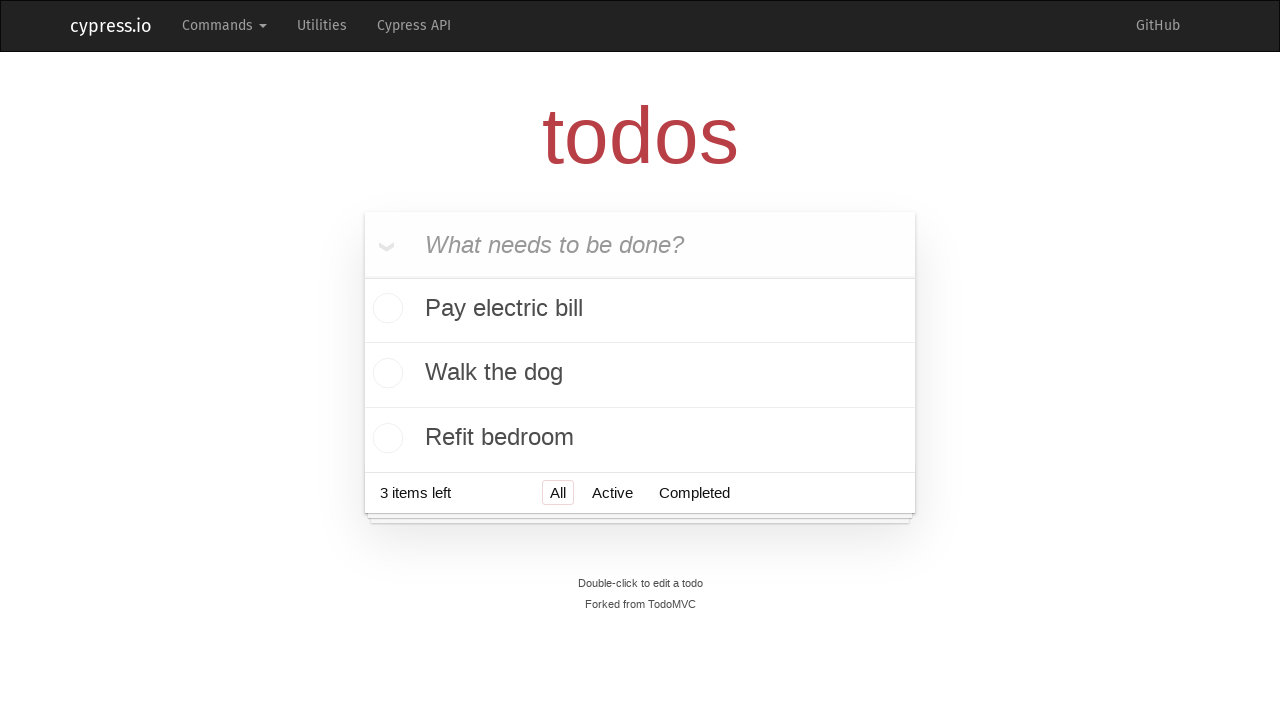